Tests form interaction by extracting a hidden attribute value from an element, performing a mathematical calculation on it, filling in the answer, and submitting the form with checkbox selections.

Starting URL: http://suninjuly.github.io/get_attribute.html

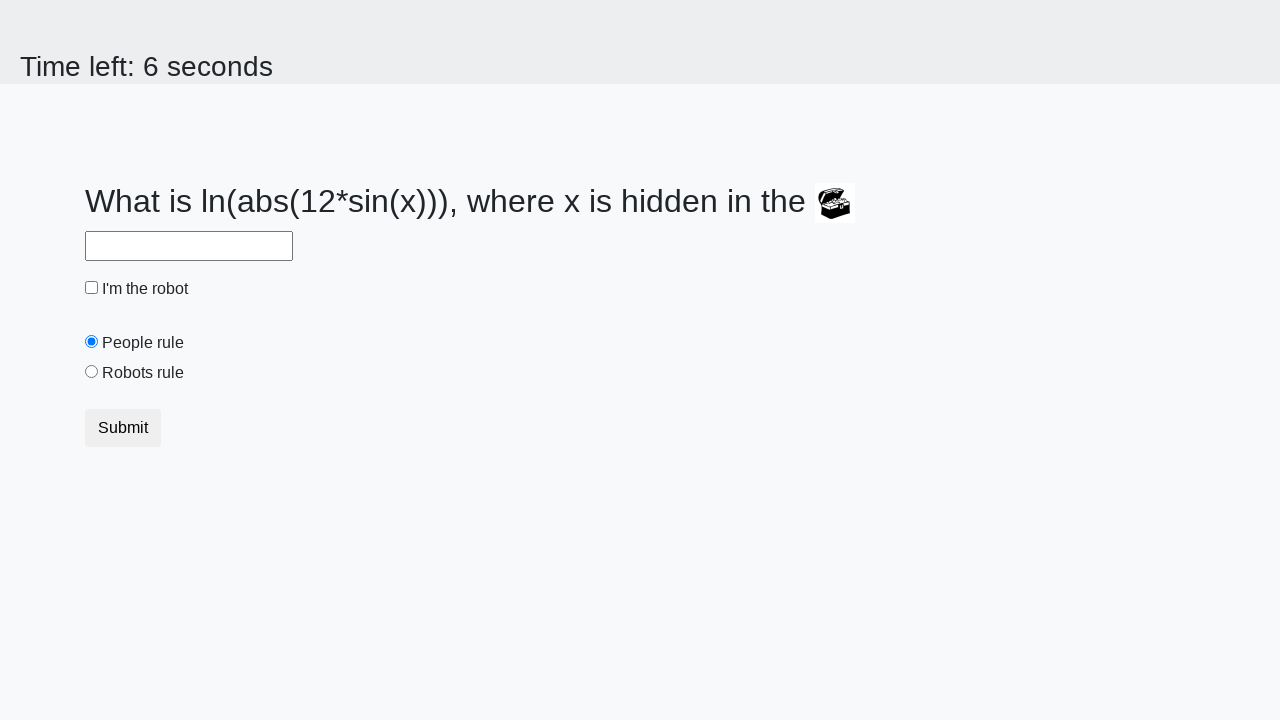

Located the treasure element with hidden attribute
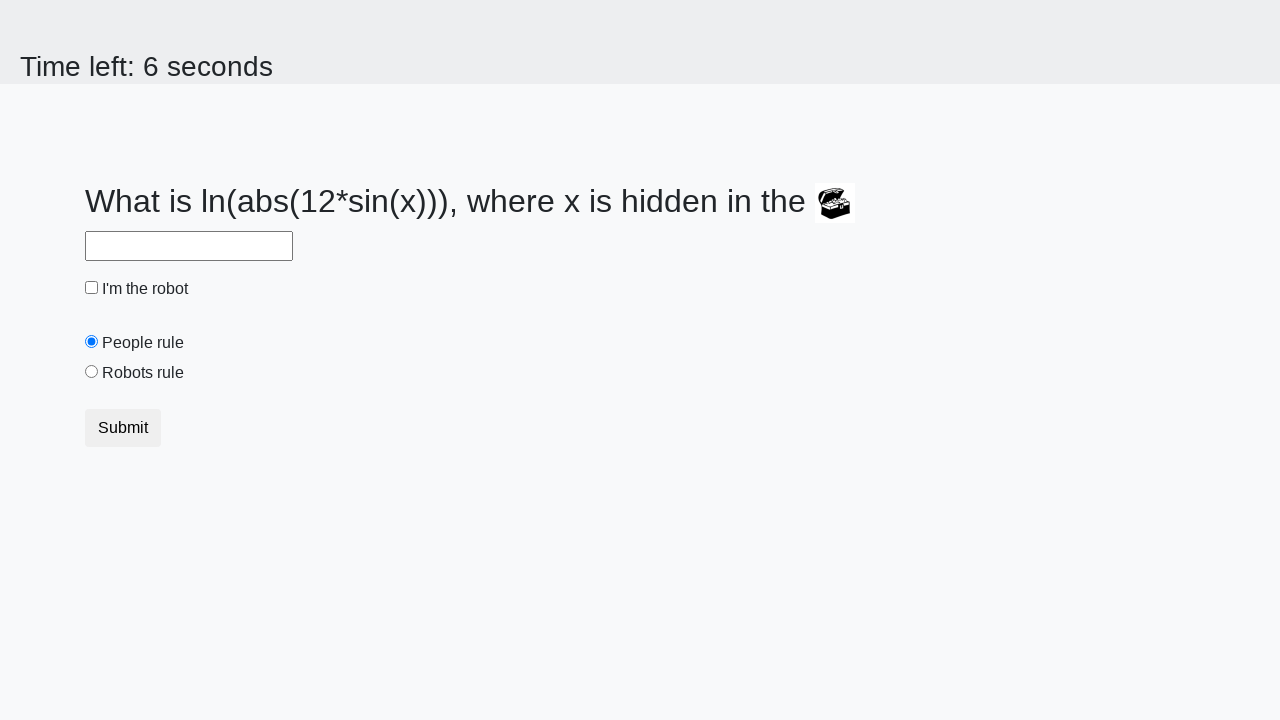

Extracted hidden attribute value: 919
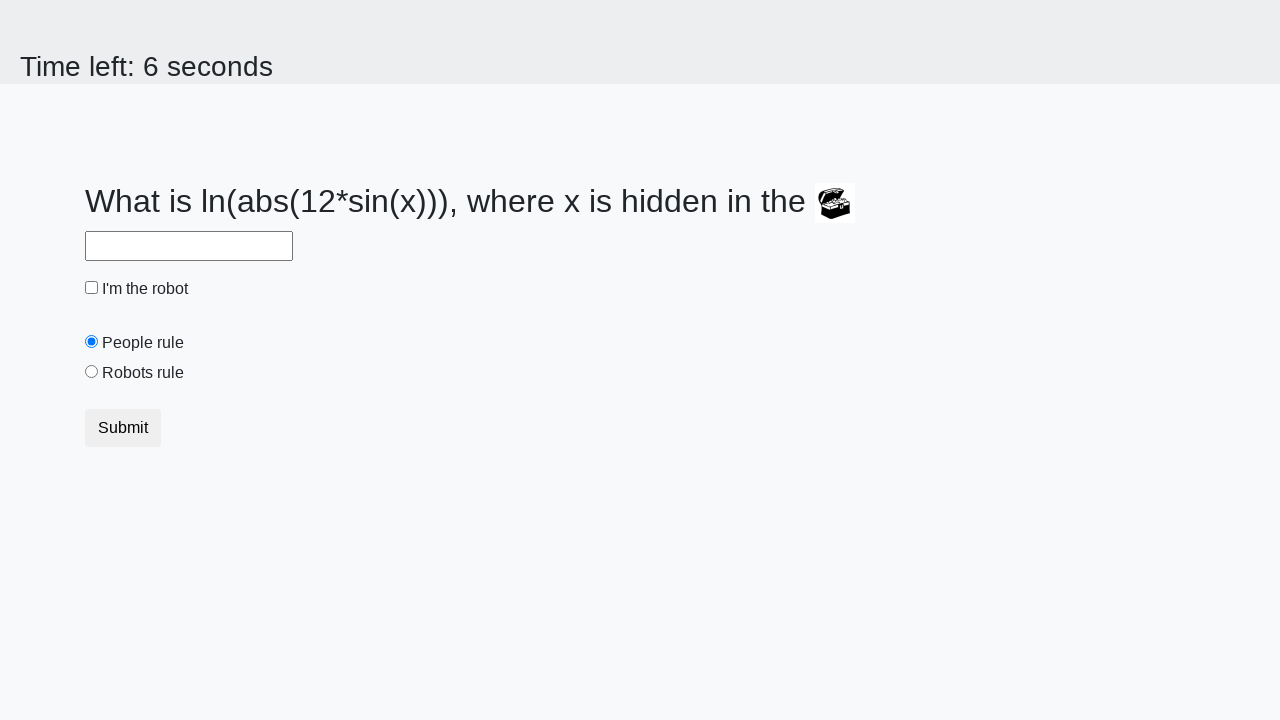

Calculated mathematical result: 2.4813619510985157
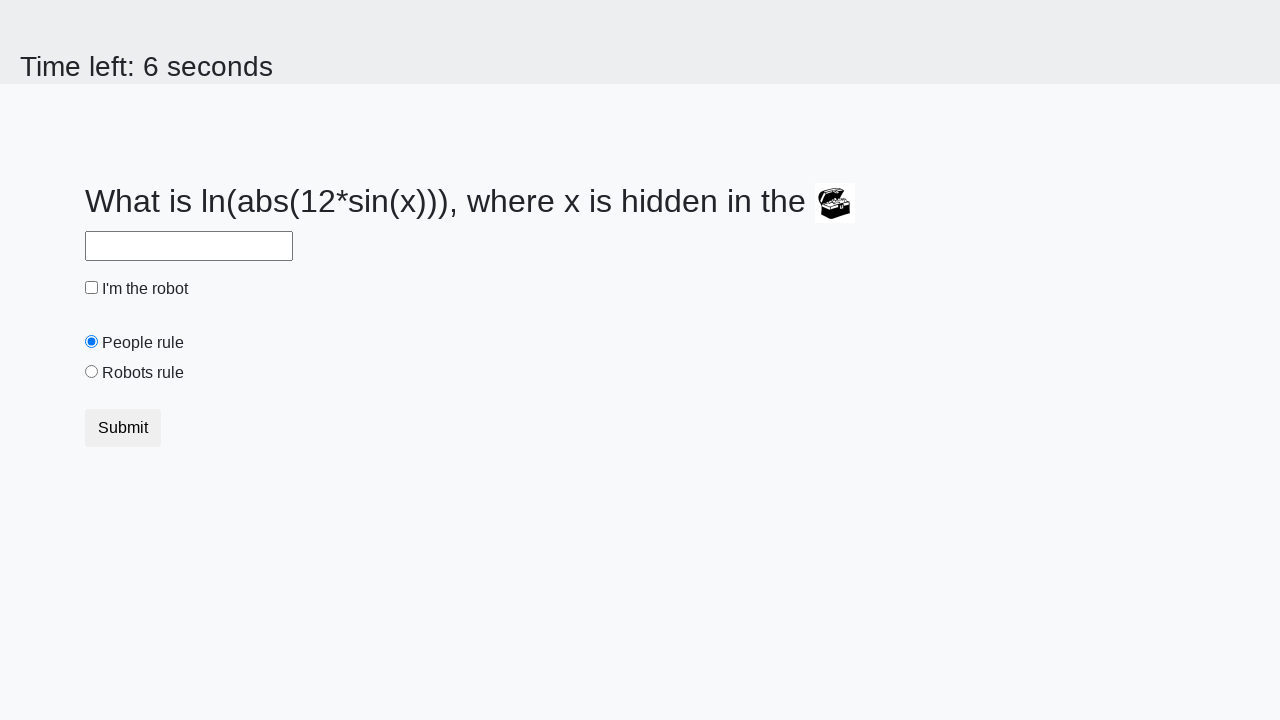

Filled answer field with calculated value on #answer
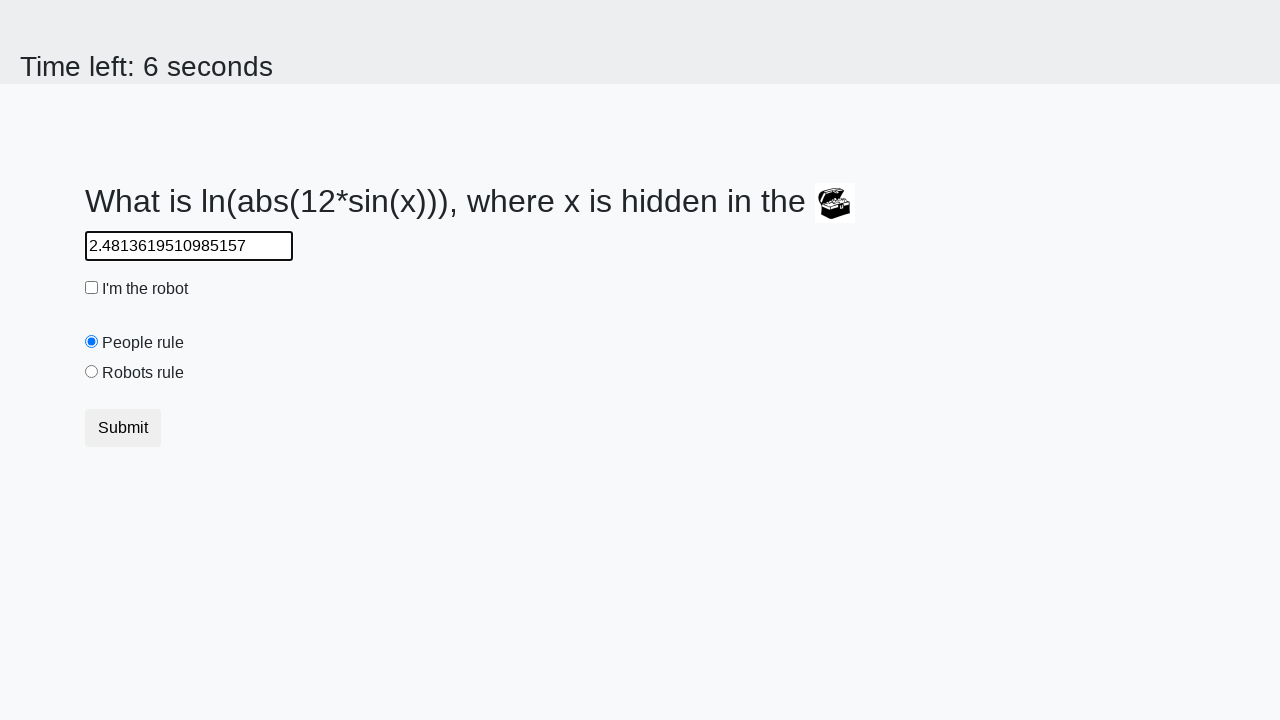

Clicked robot checkbox at (92, 288) on #robotCheckbox
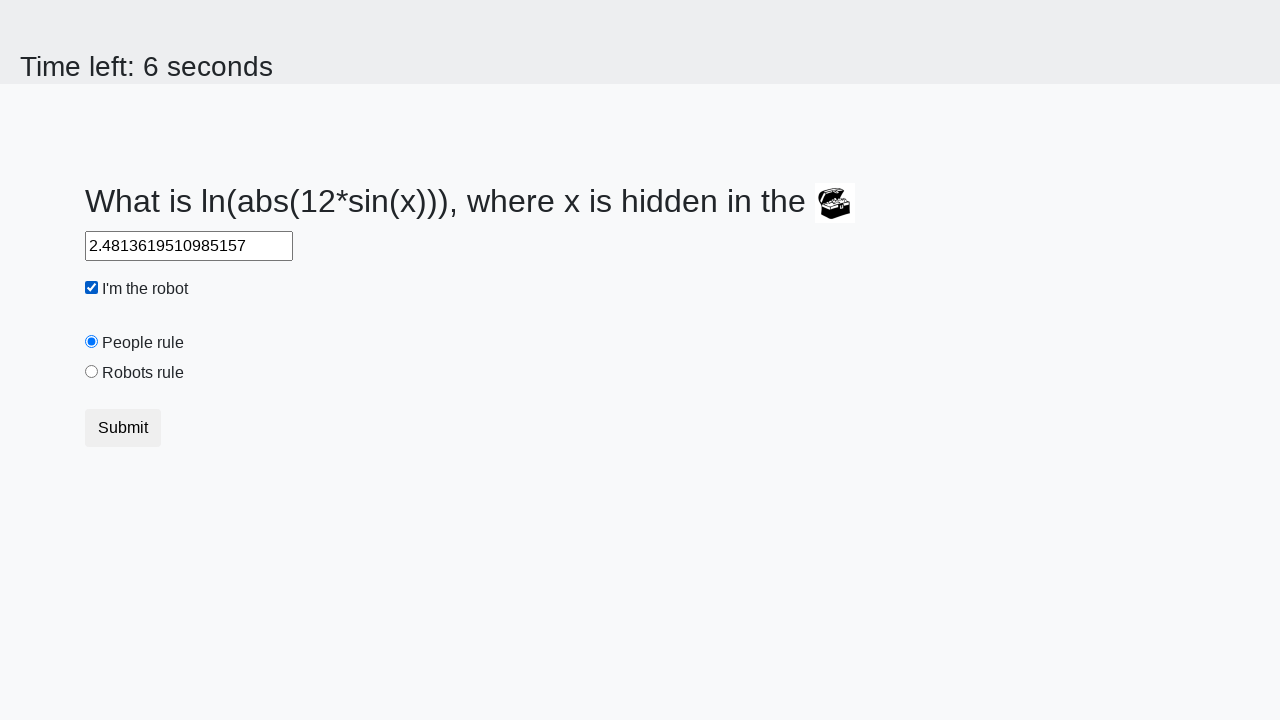

Clicked robots rule checkbox at (92, 372) on #robotsRule
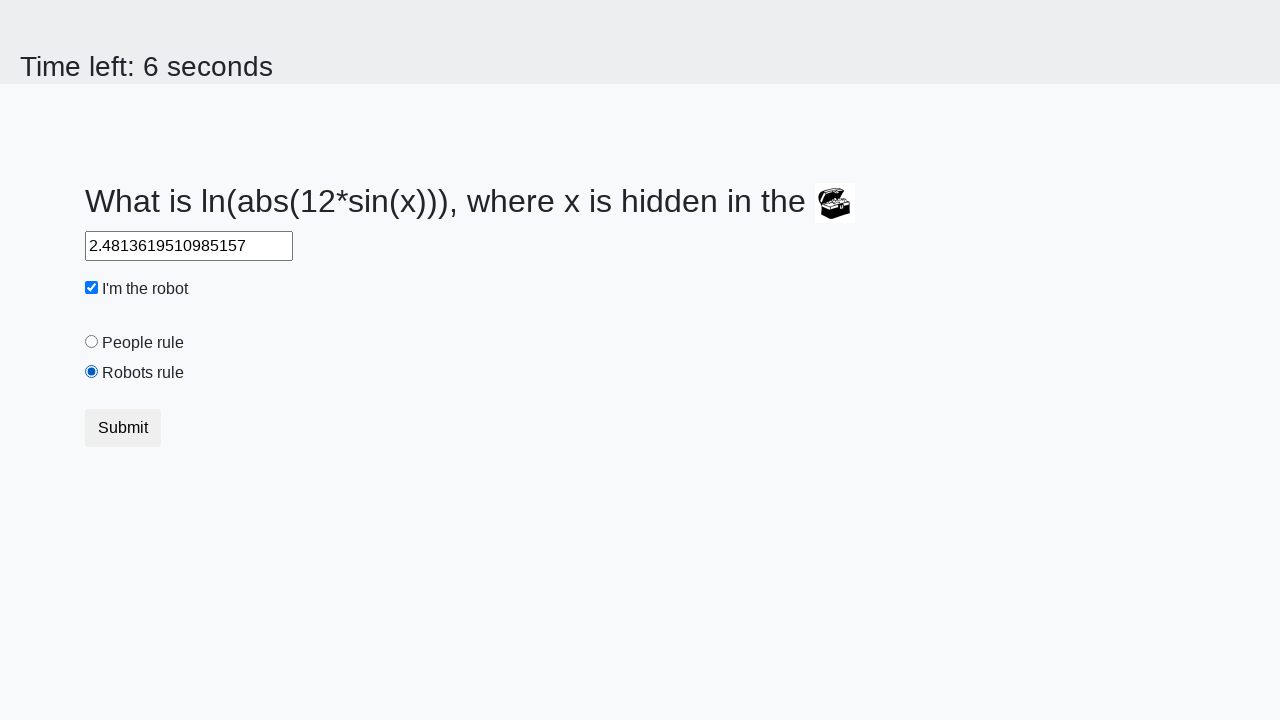

Clicked submit button to complete form at (123, 428) on .btn.btn-default
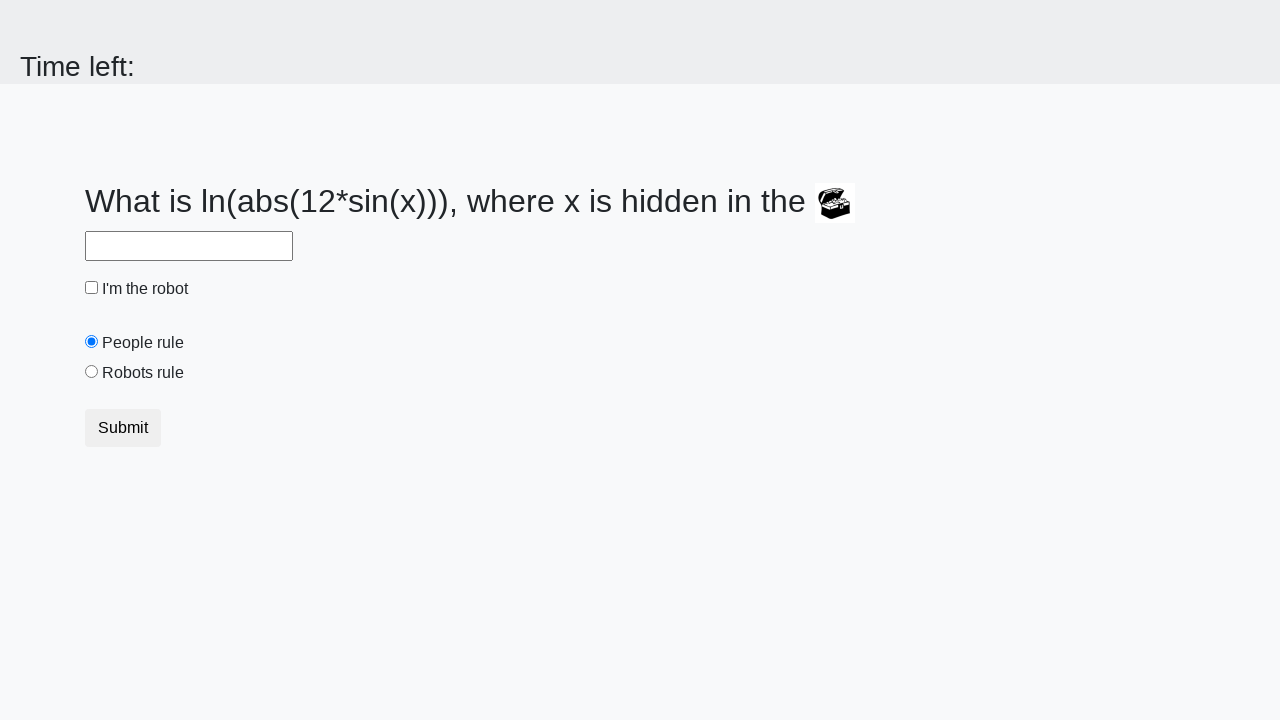

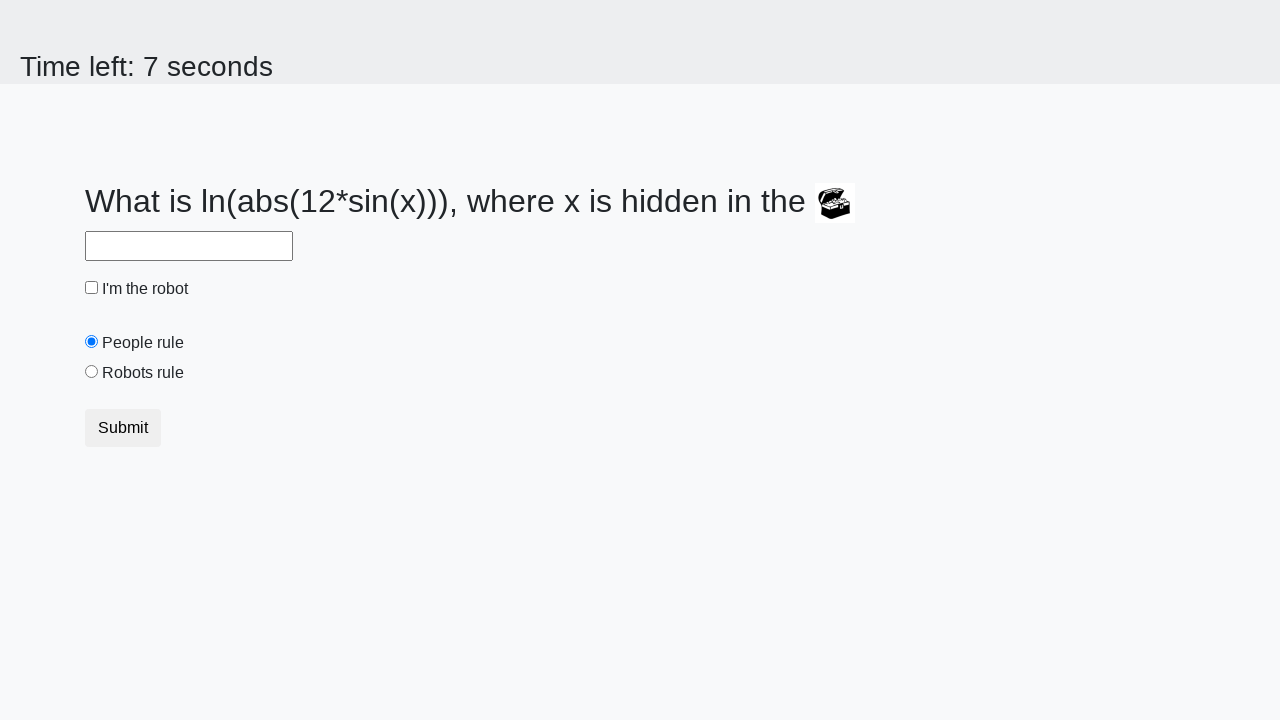